Tests drag and drop functionality within an iframe by dragging an image element to a trash container

Starting URL: http://www.globalsqa.com/demo-site/draganddrop/

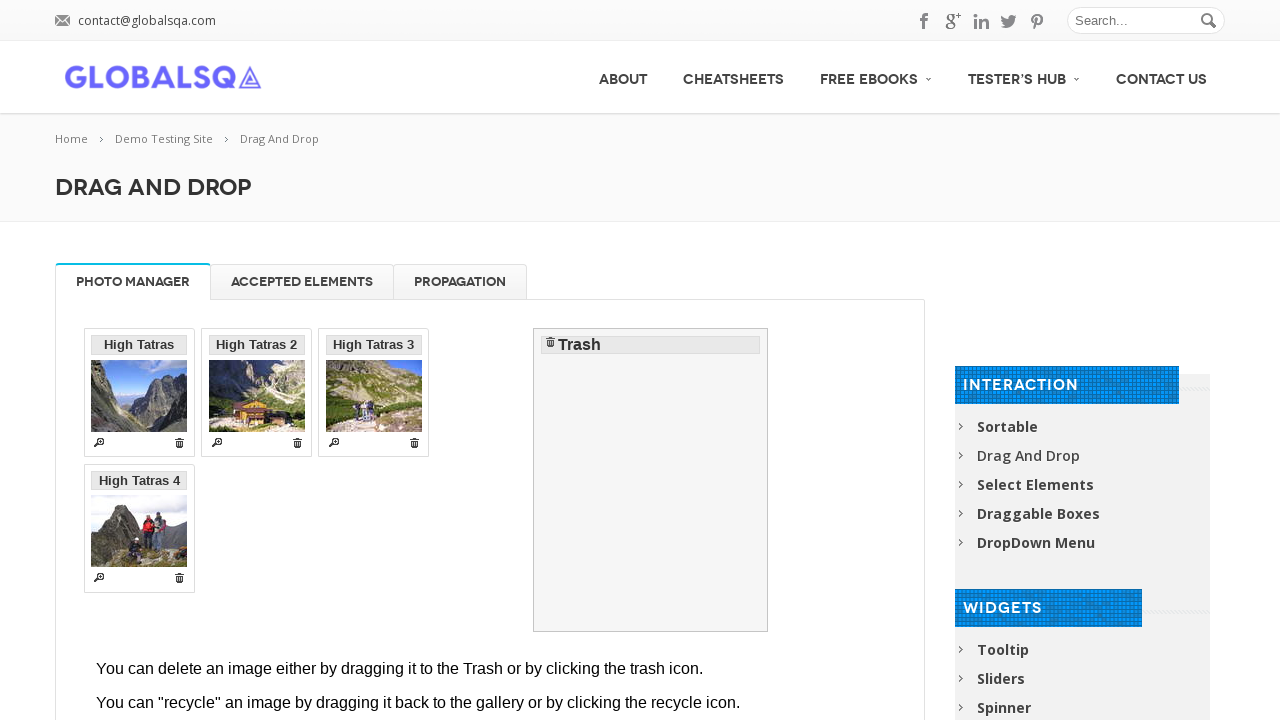

Located iframe containing drag and drop demo
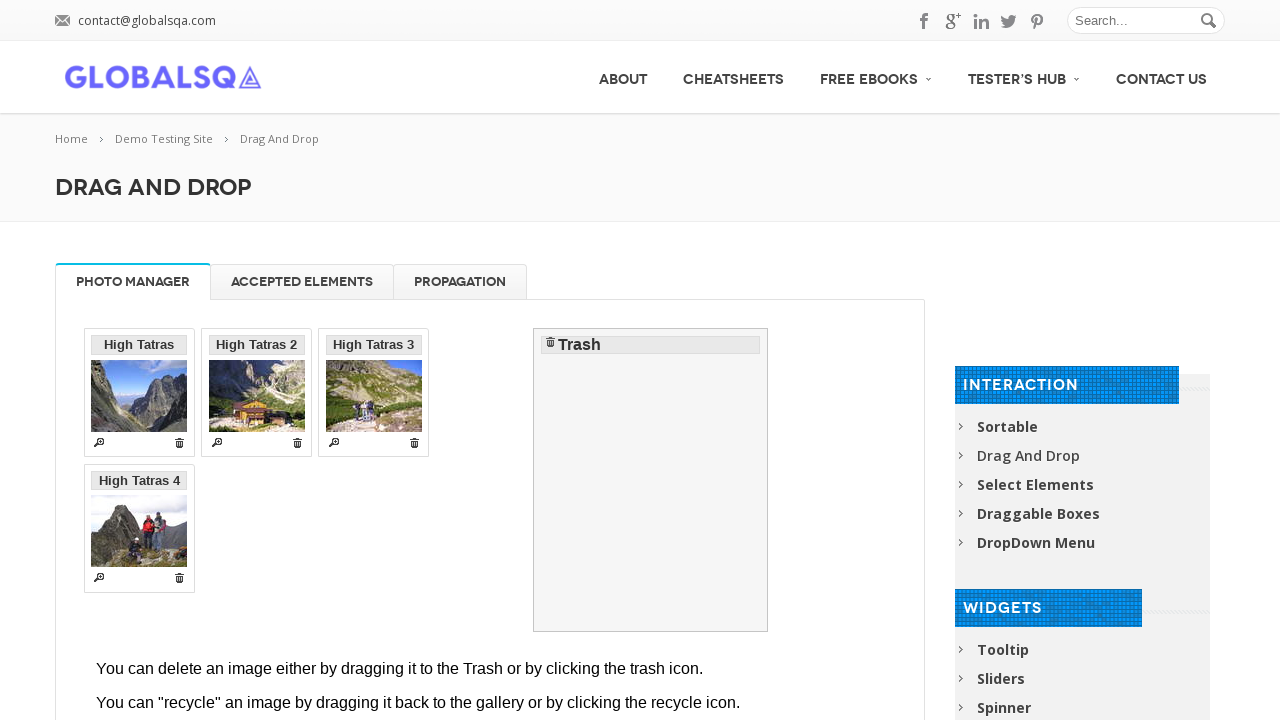

Located source image element to drag
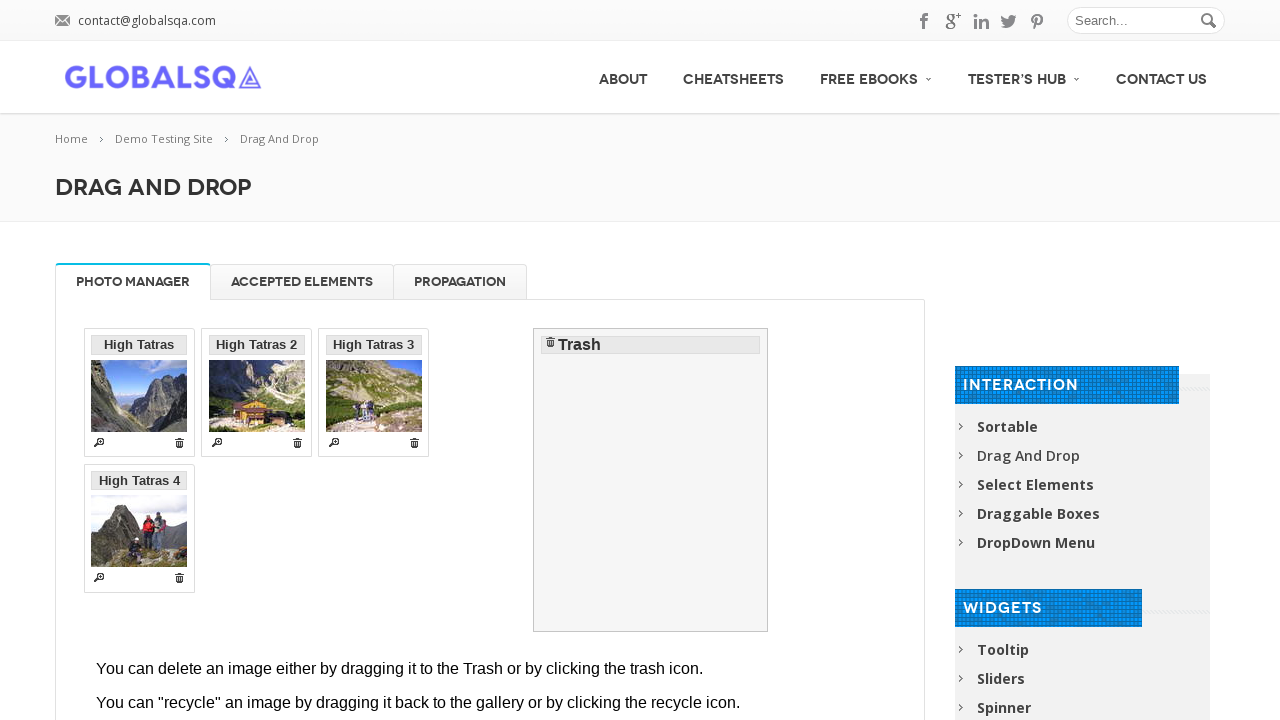

Located trash container destination element
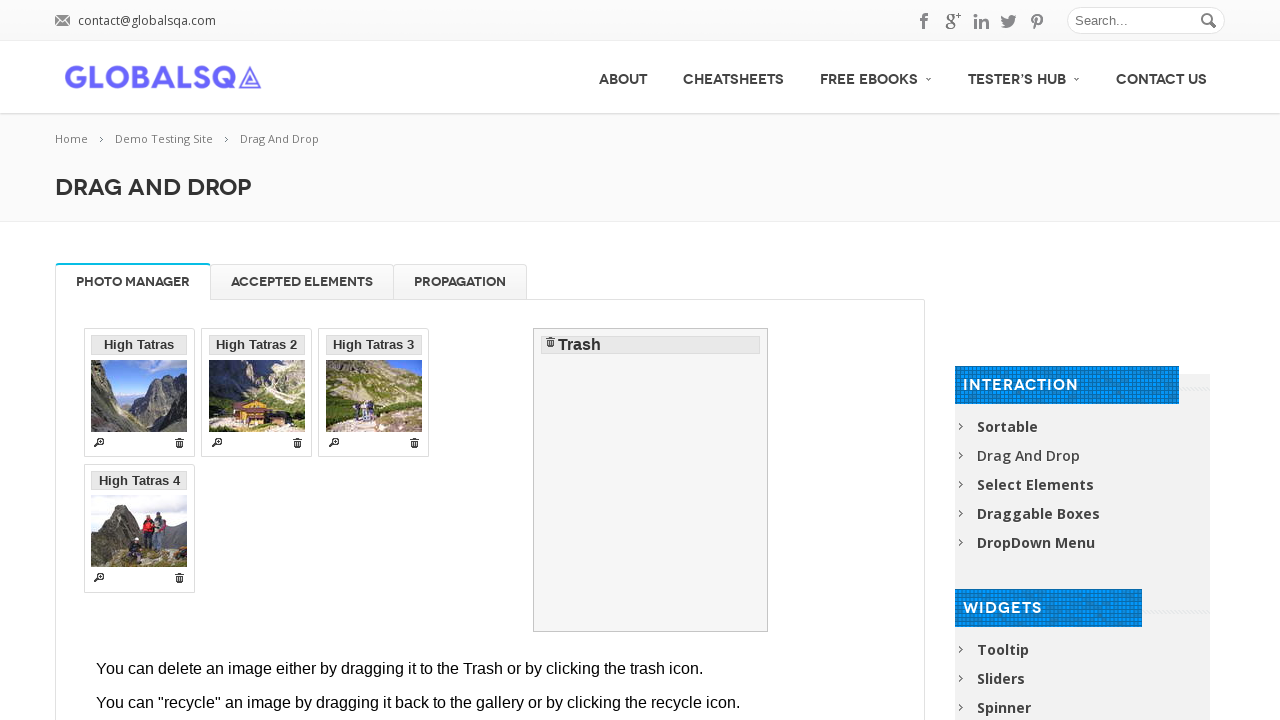

Dragged image element to trash container at (651, 480)
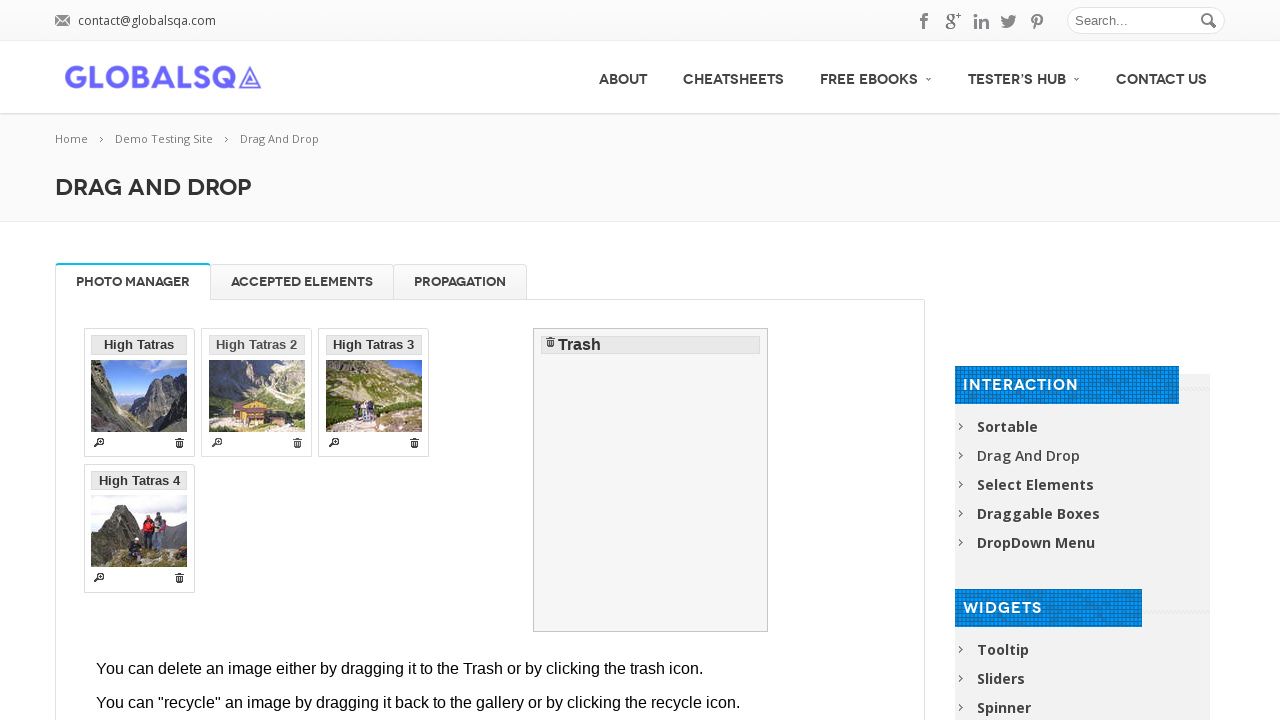

Waited 2 seconds for drag and drop action to complete
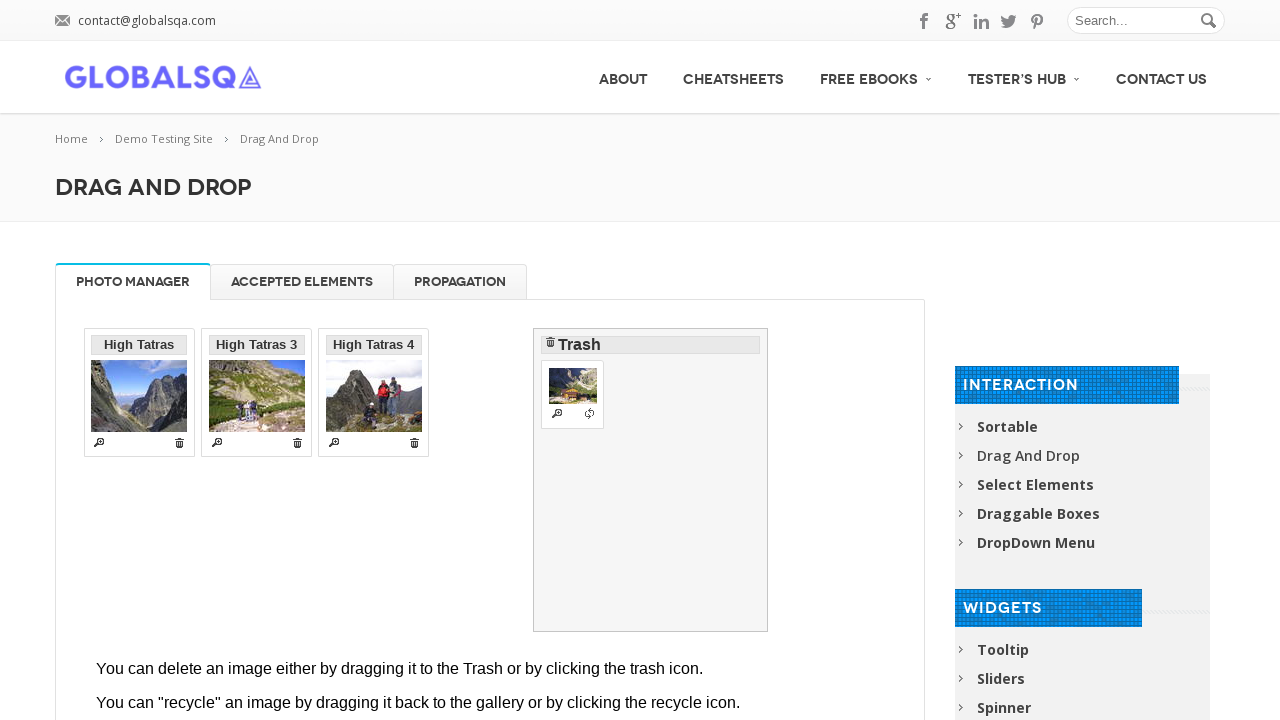

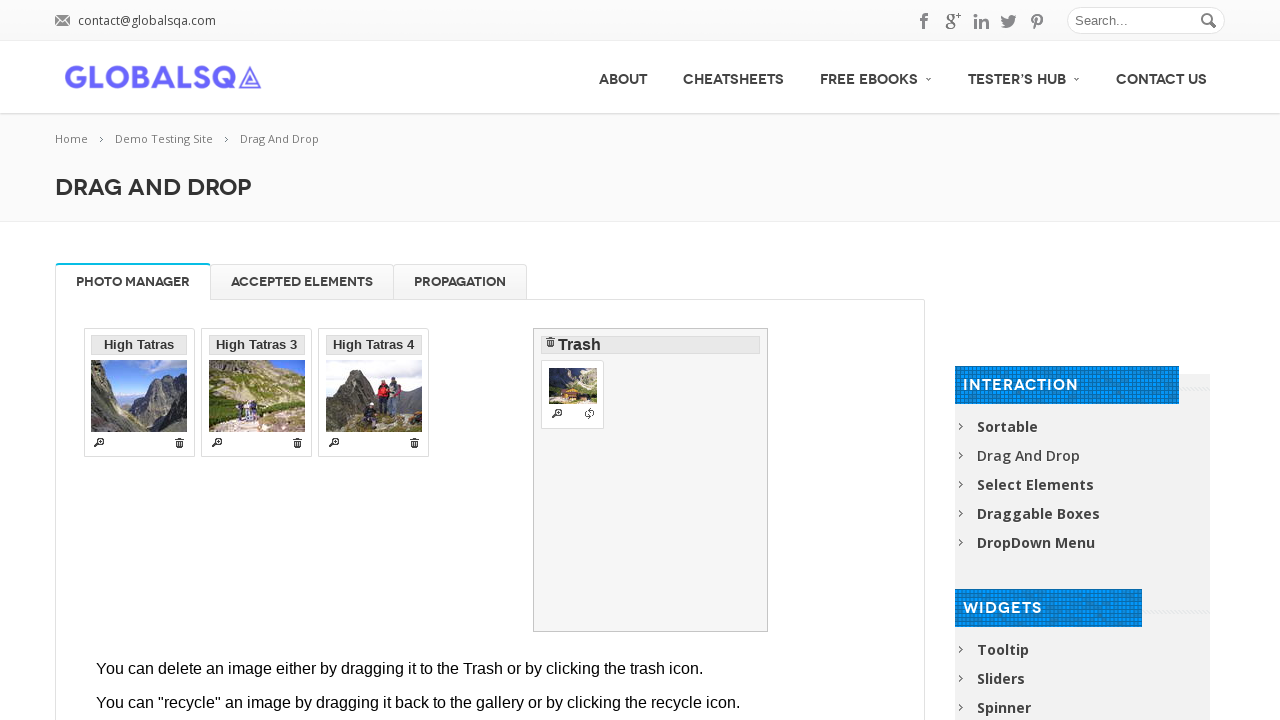